Tests that a message is displayed when the user has no favorite books in "Mina böcker" view

Starting URL: https://tap-ht24-testverktyg.github.io/exam-template/

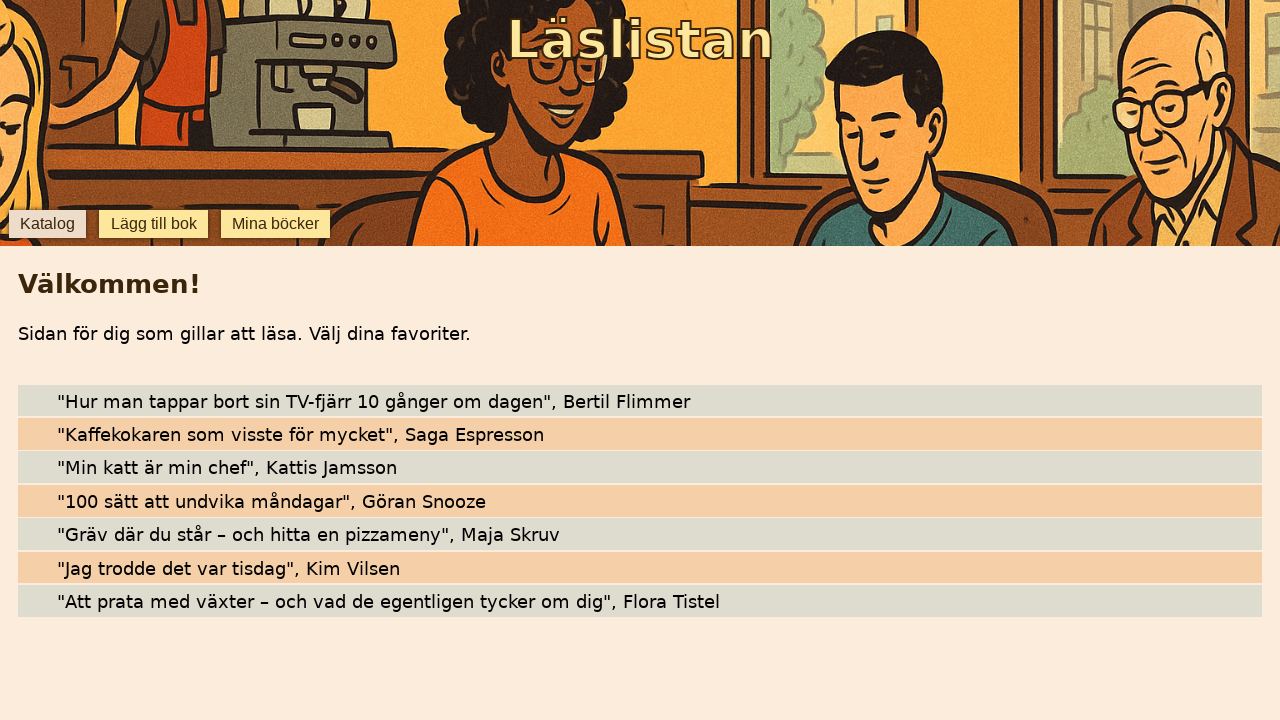

Clicked 'Mina böcker' button to navigate to My Books view at (276, 224) on internal:role=button[name="Mina böcker"i]
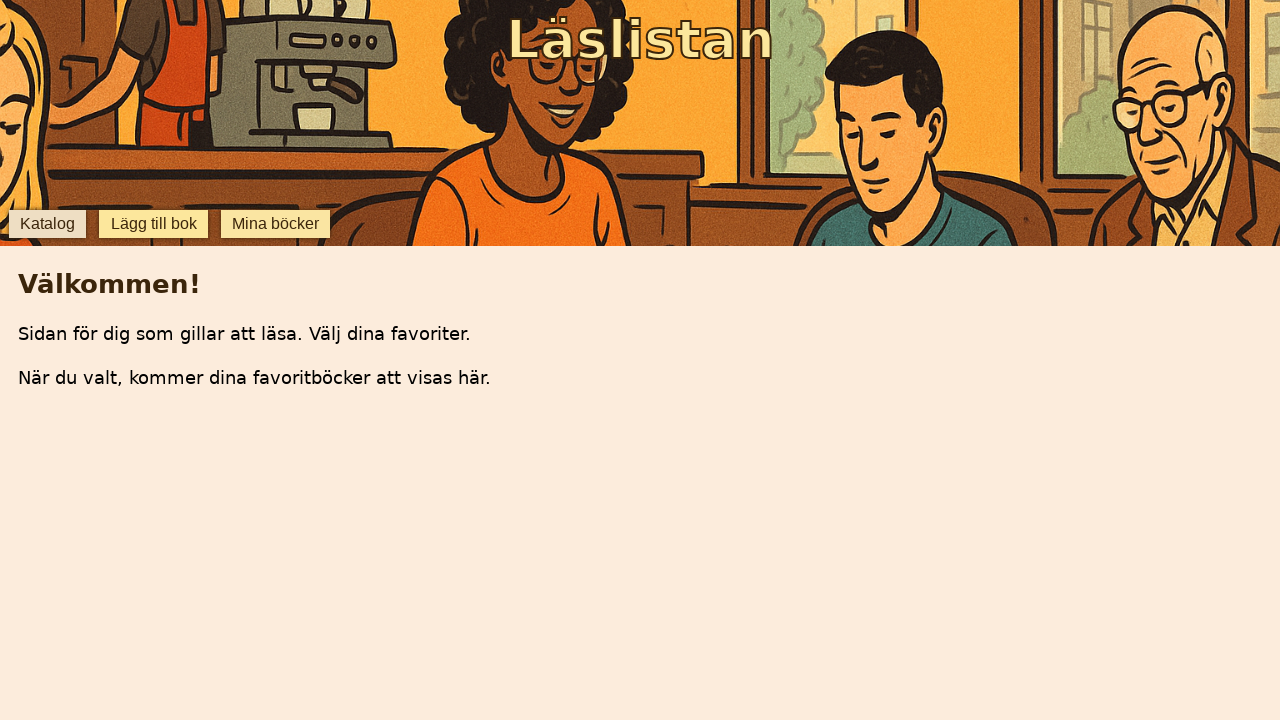

Verified empty state message is displayed: 'När du valt, kommer dina favoritböcker att visas här.'
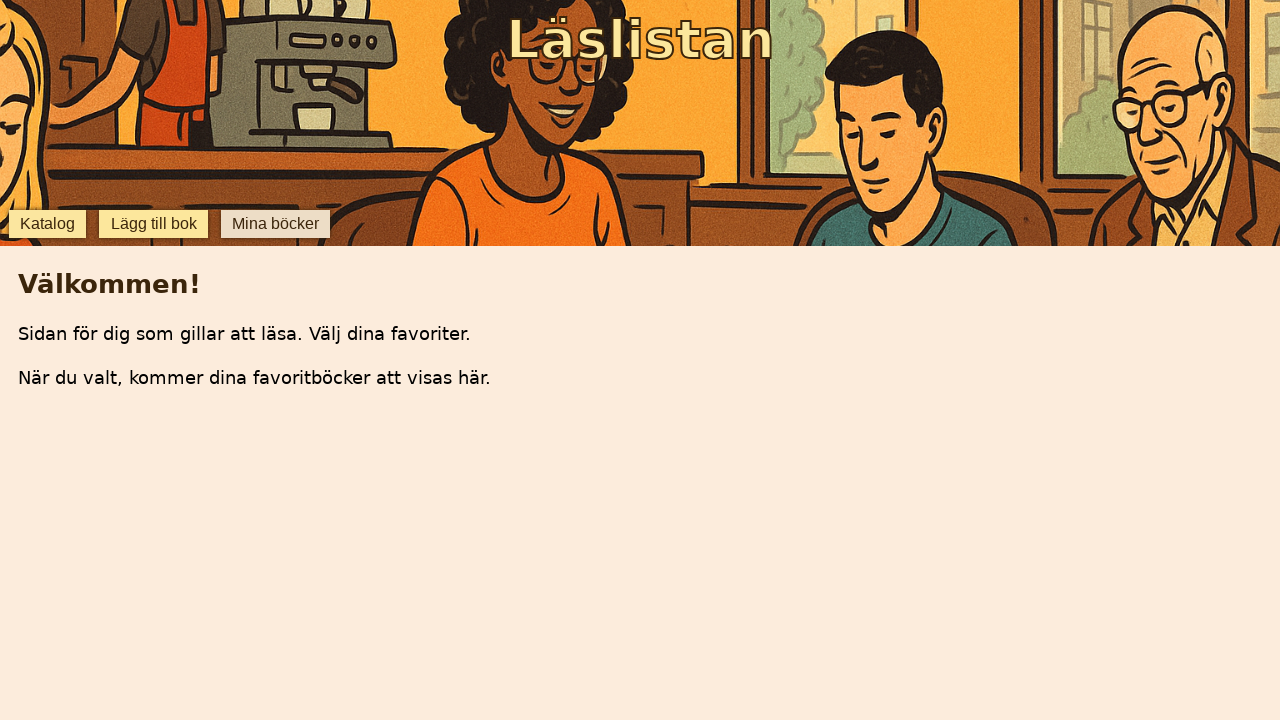

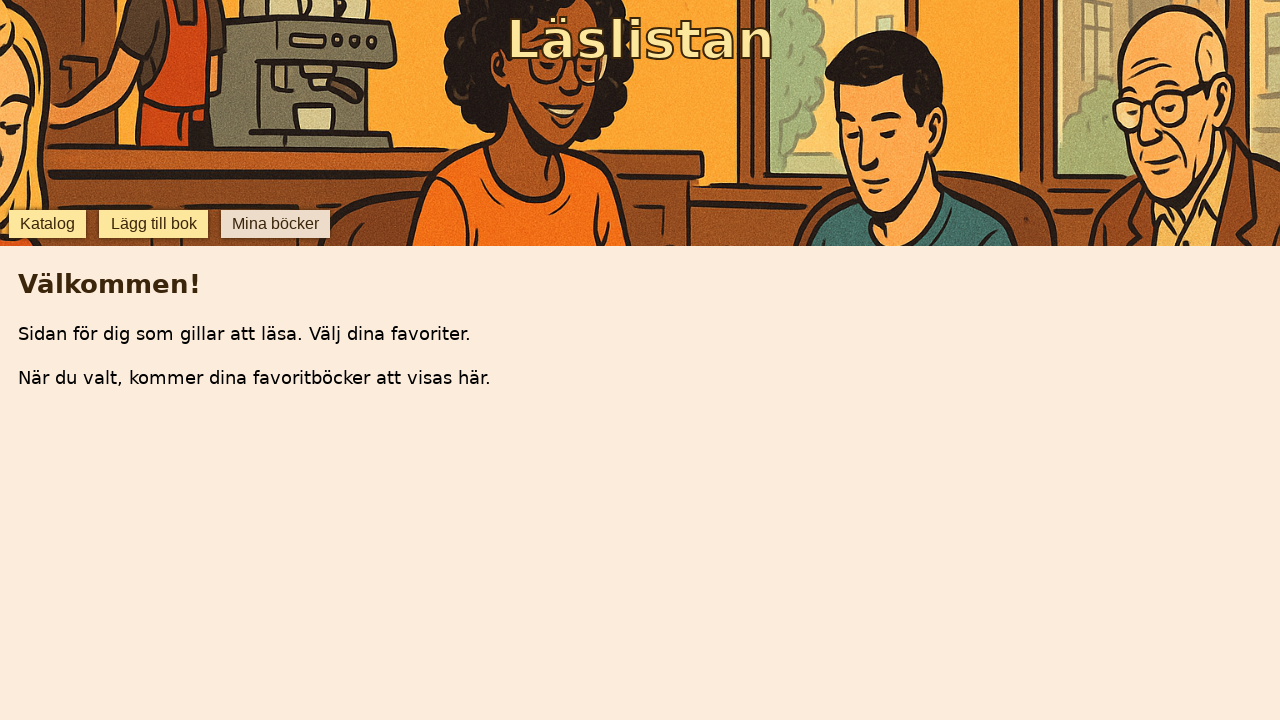